Tests a slow calculator application by setting a delay, performing an addition operation (7+8), and verifying the result equals 15

Starting URL: https://bonigarcia.dev/selenium-webdriver-java/slow-calculator.html

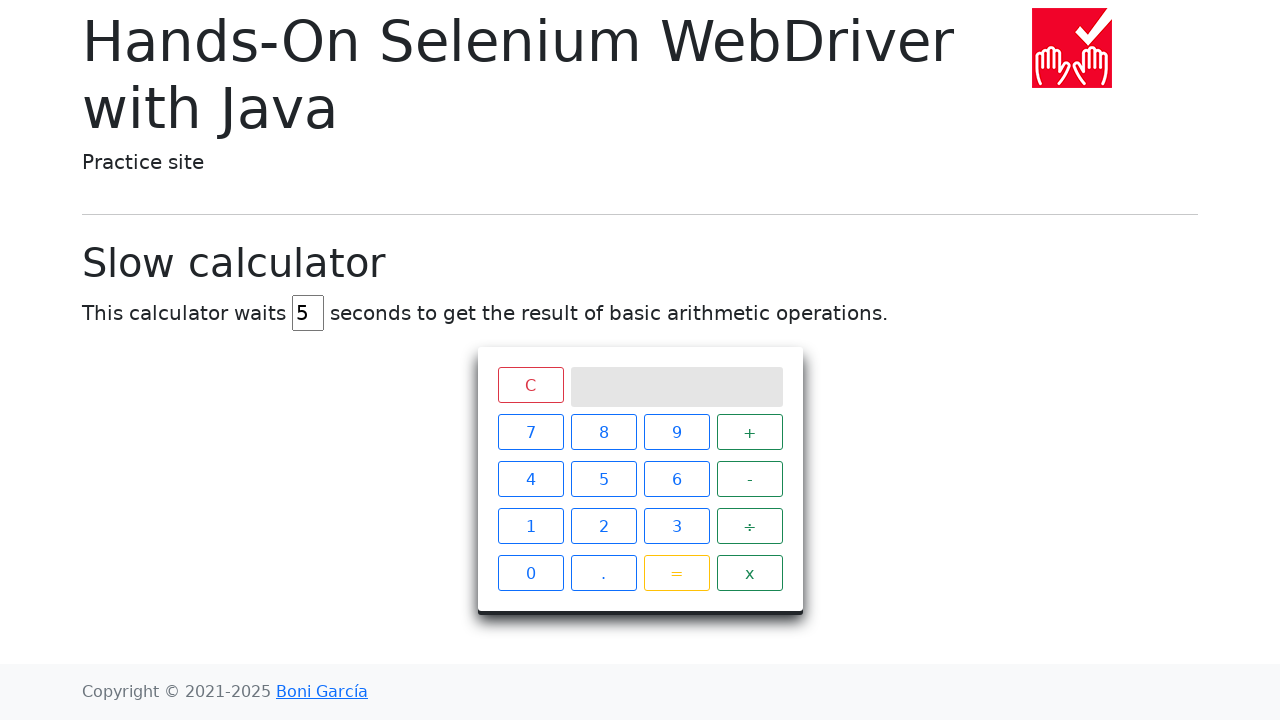

Cleared delay input field on #delay
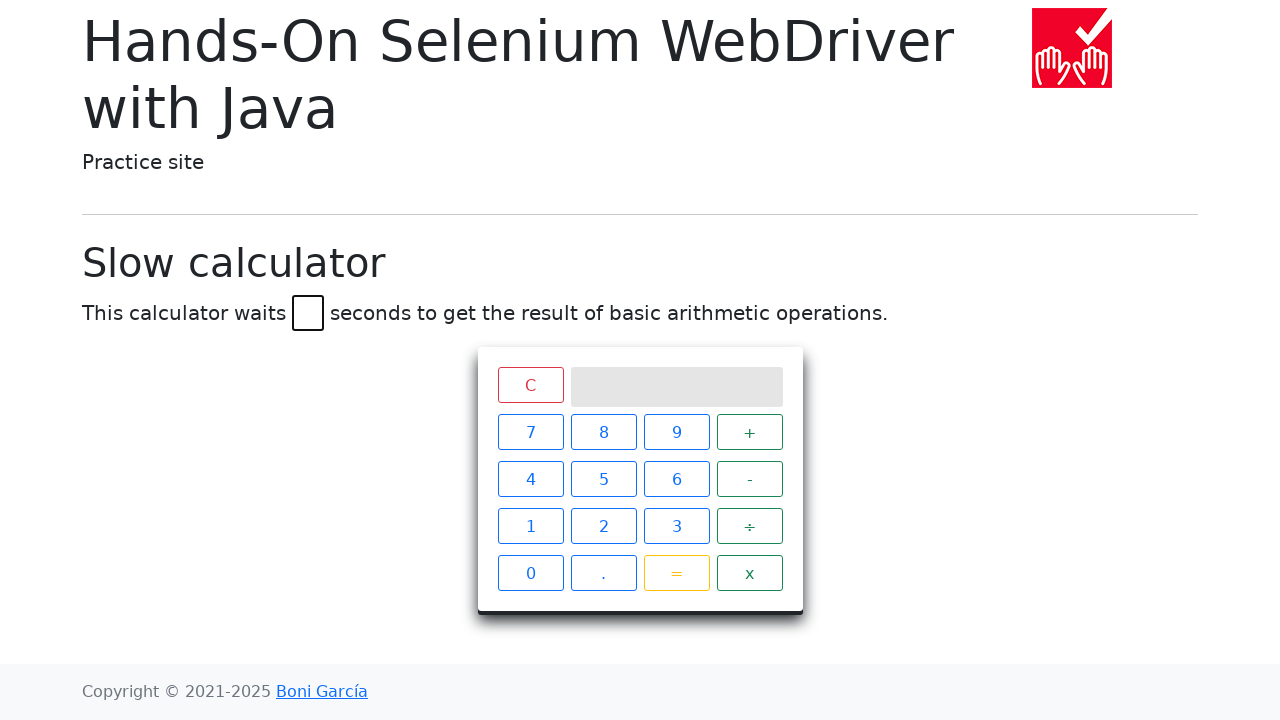

Set delay value to 45 milliseconds on #delay
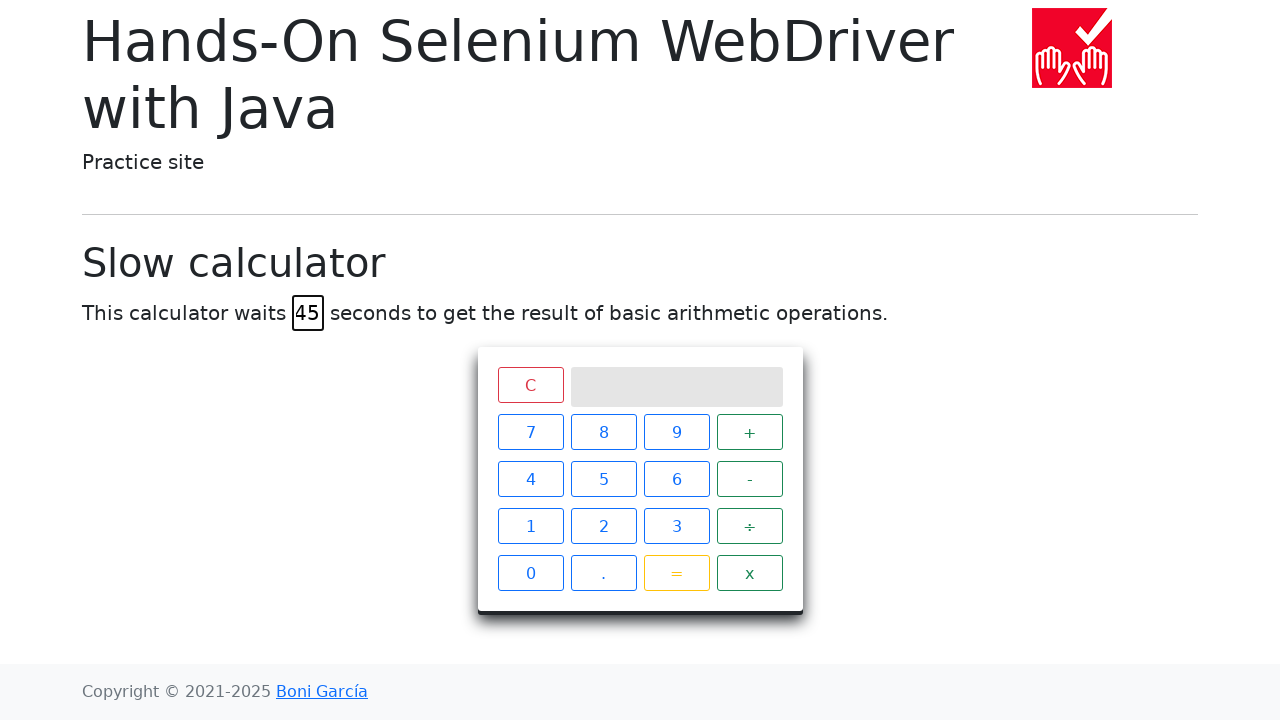

Clicked number 7 on calculator at (530, 432) on xpath=//span[text()='7']
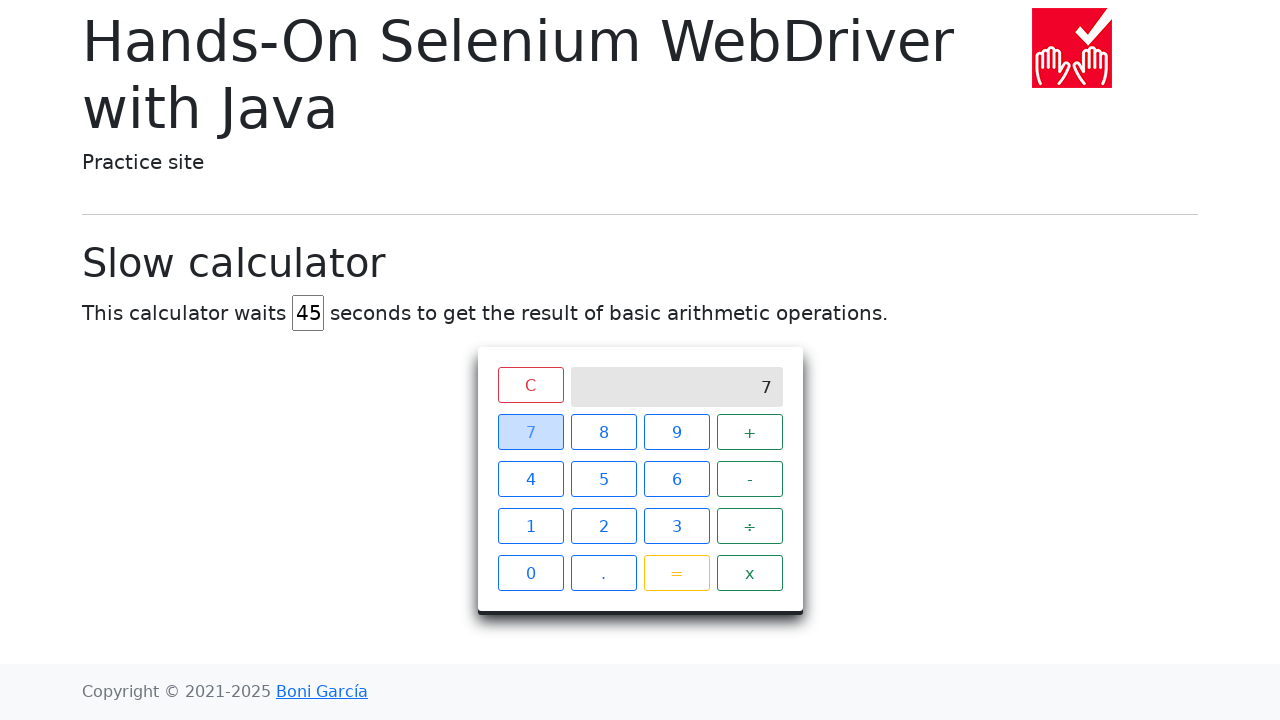

Clicked plus operator at (750, 432) on xpath=//span[text()='+']
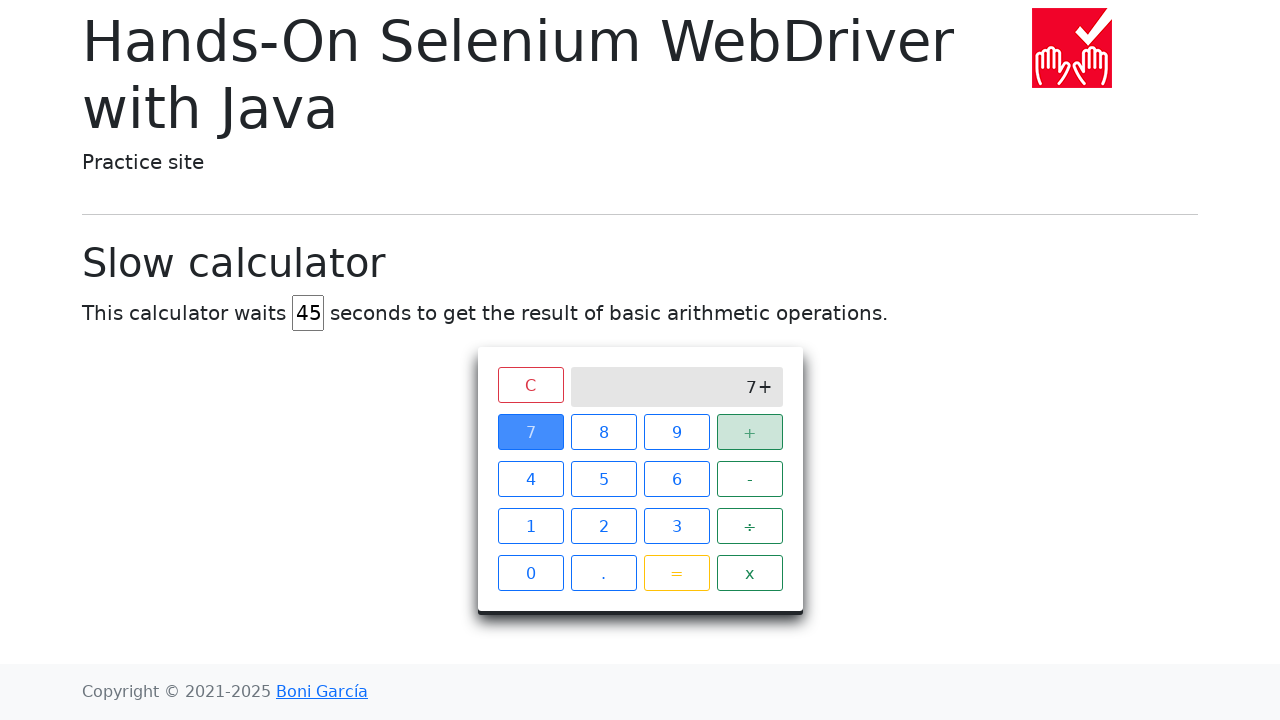

Clicked number 8 on calculator at (604, 432) on xpath=//span[text()='8']
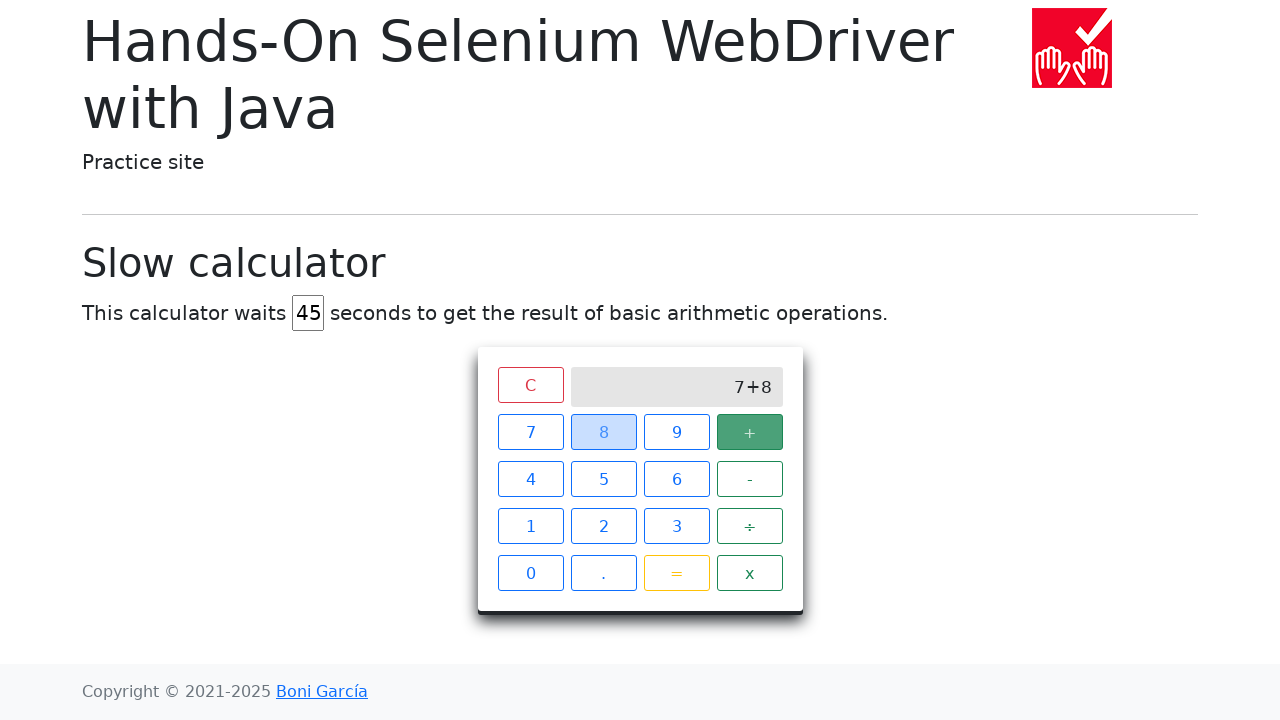

Clicked equals button to calculate result at (676, 573) on xpath=//span[text()='=']
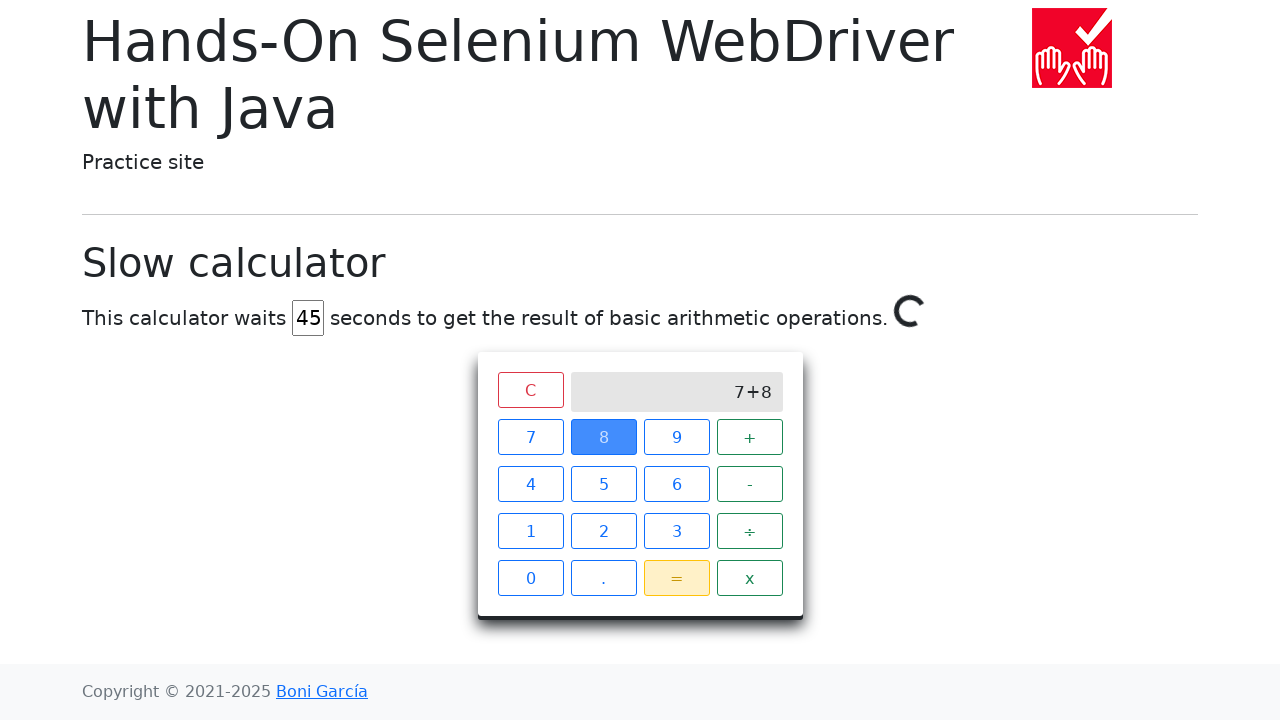

Result '15' appeared on calculator screen after delay
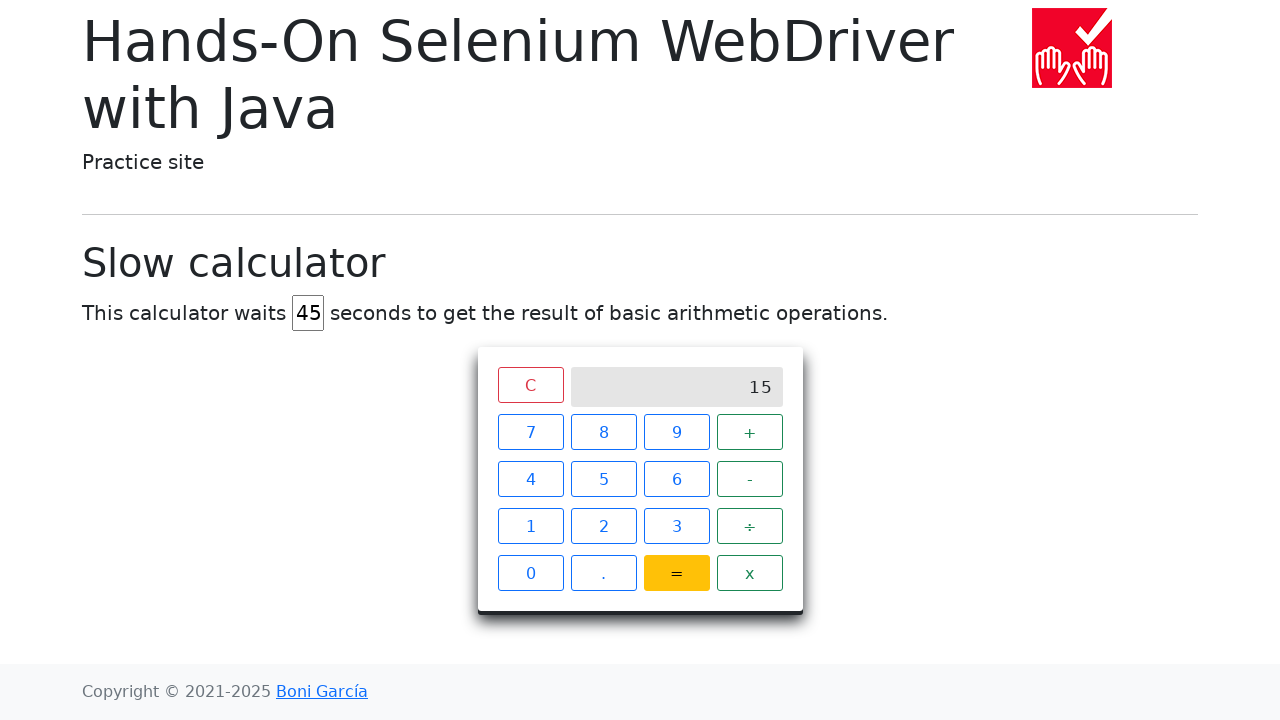

Retrieved result text from calculator screen
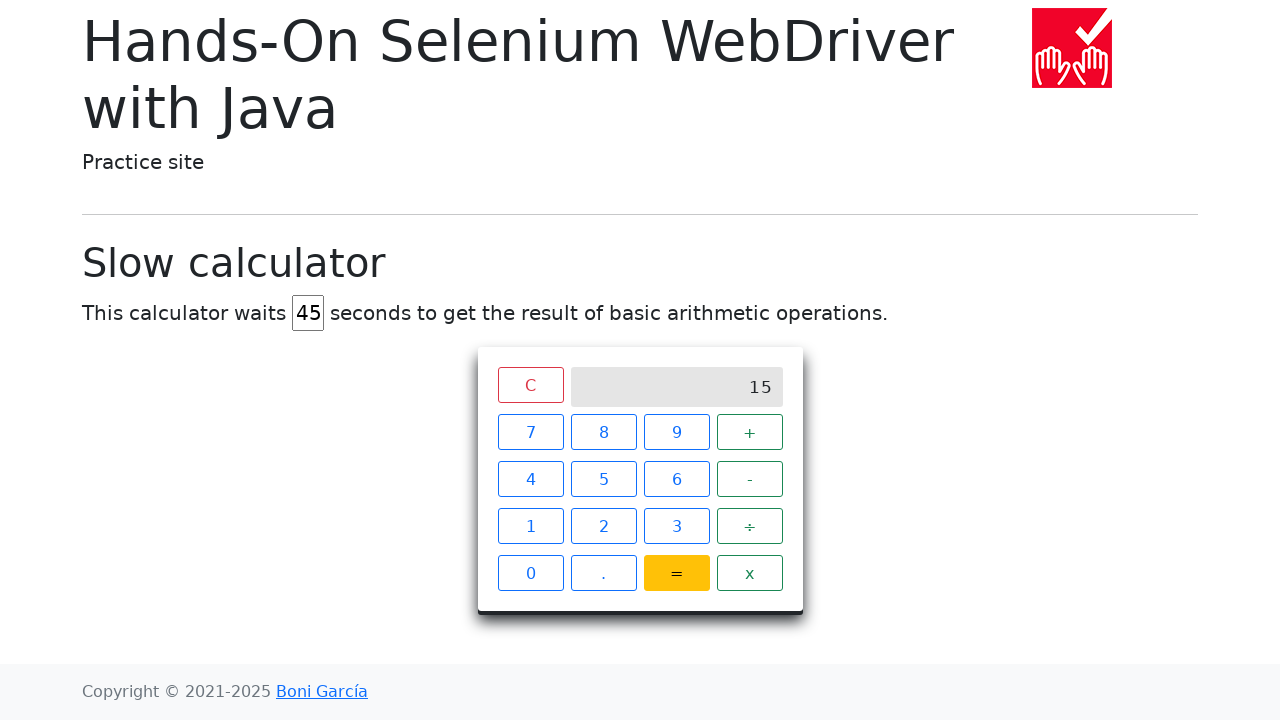

Verified that result equals 15
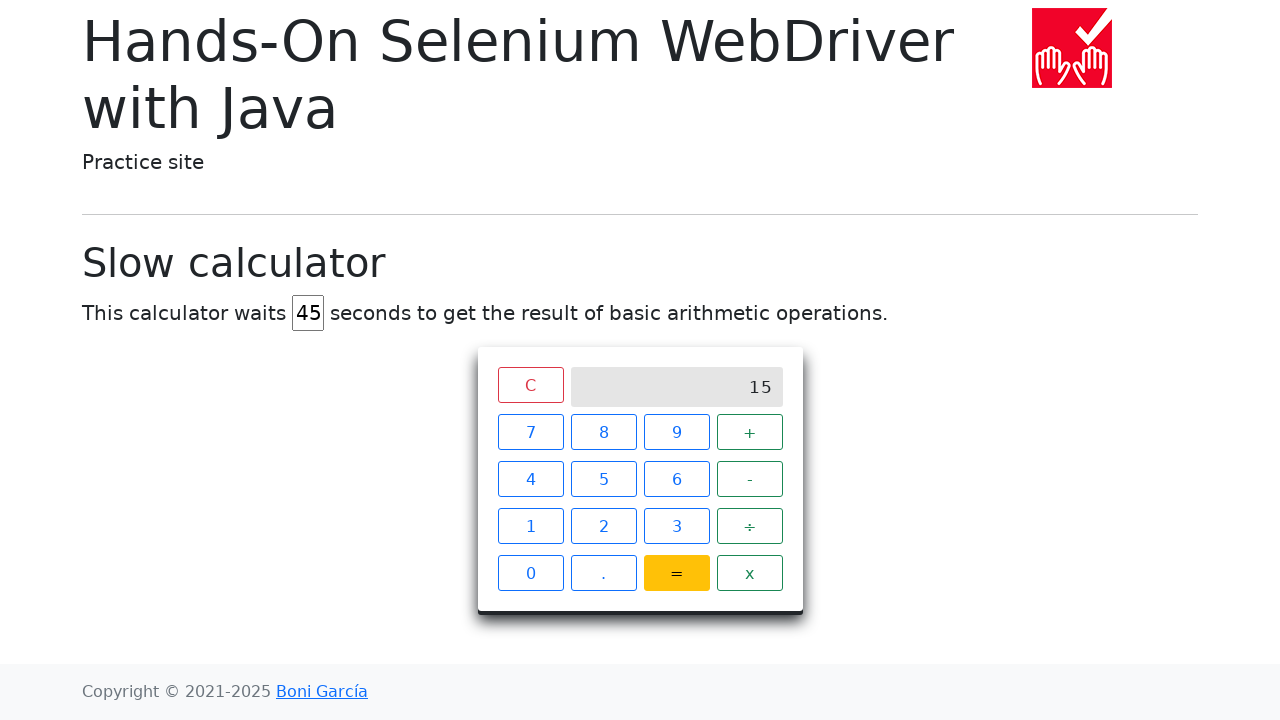

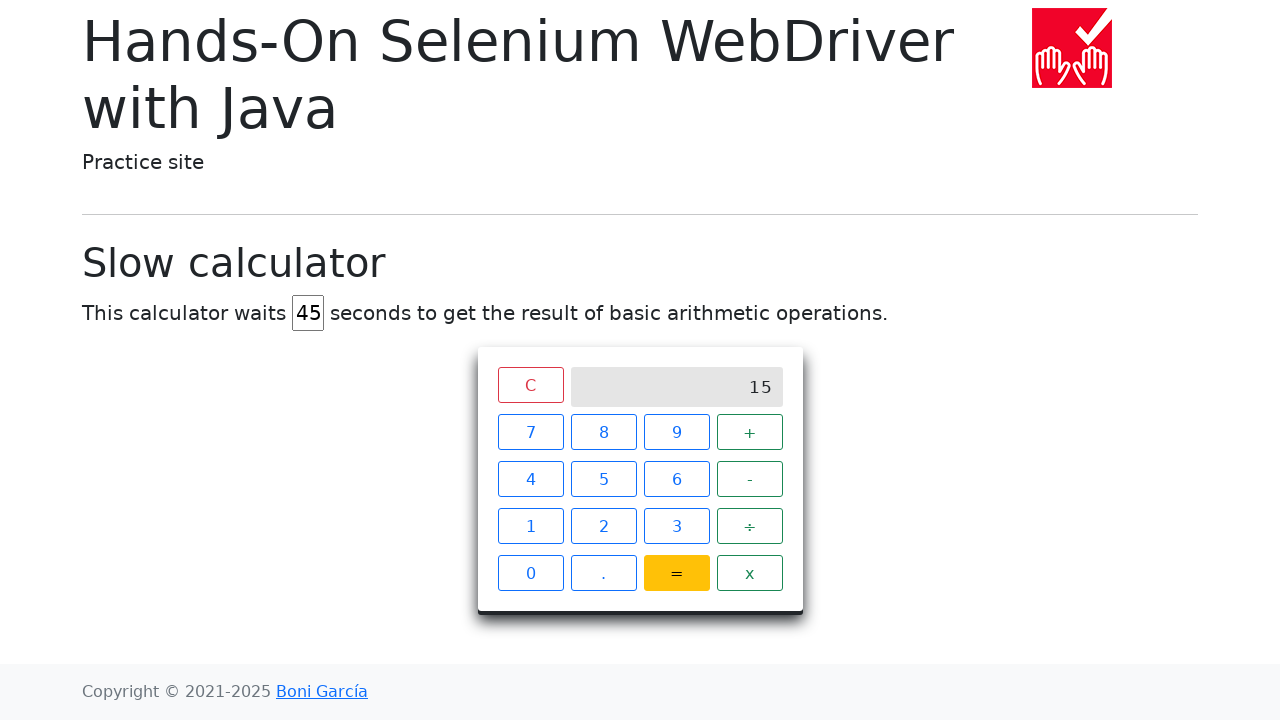